Tests jQuery UI autocomplete functionality by typing a character in the input field and selecting an option from the autocomplete dropdown

Starting URL: http://jqueryui.com/autocomplete/

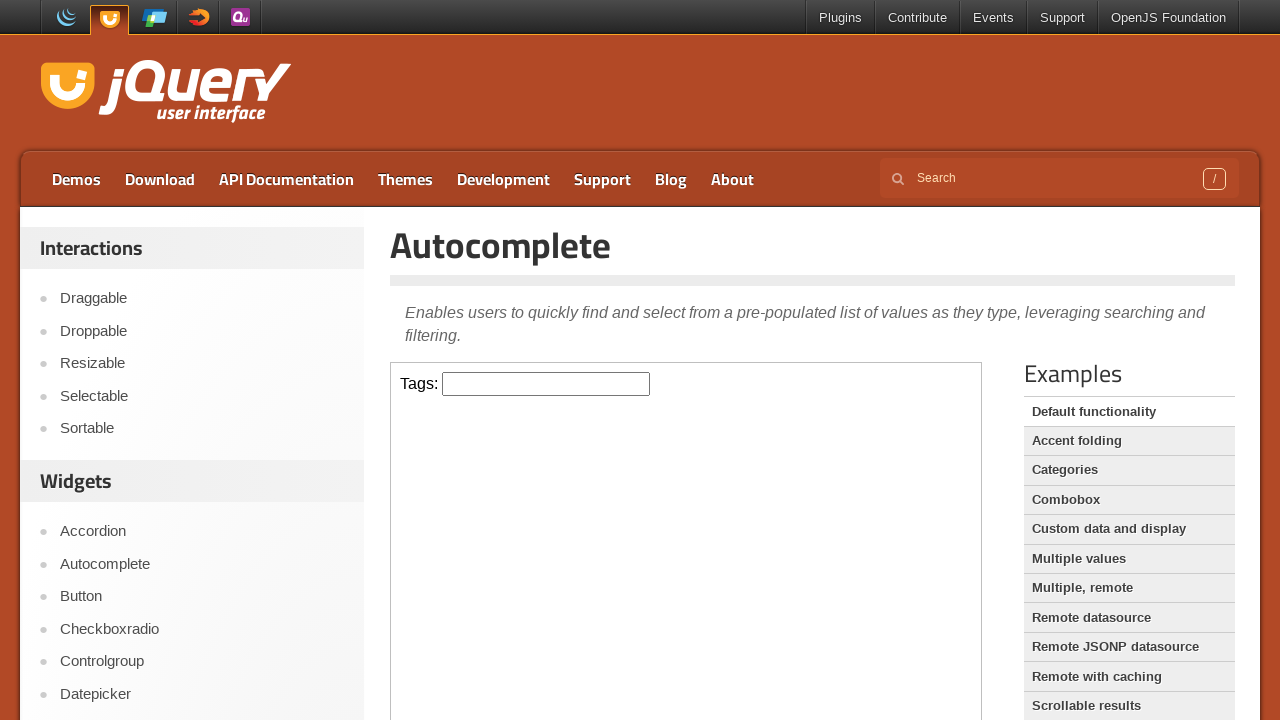

Located the demo iframe
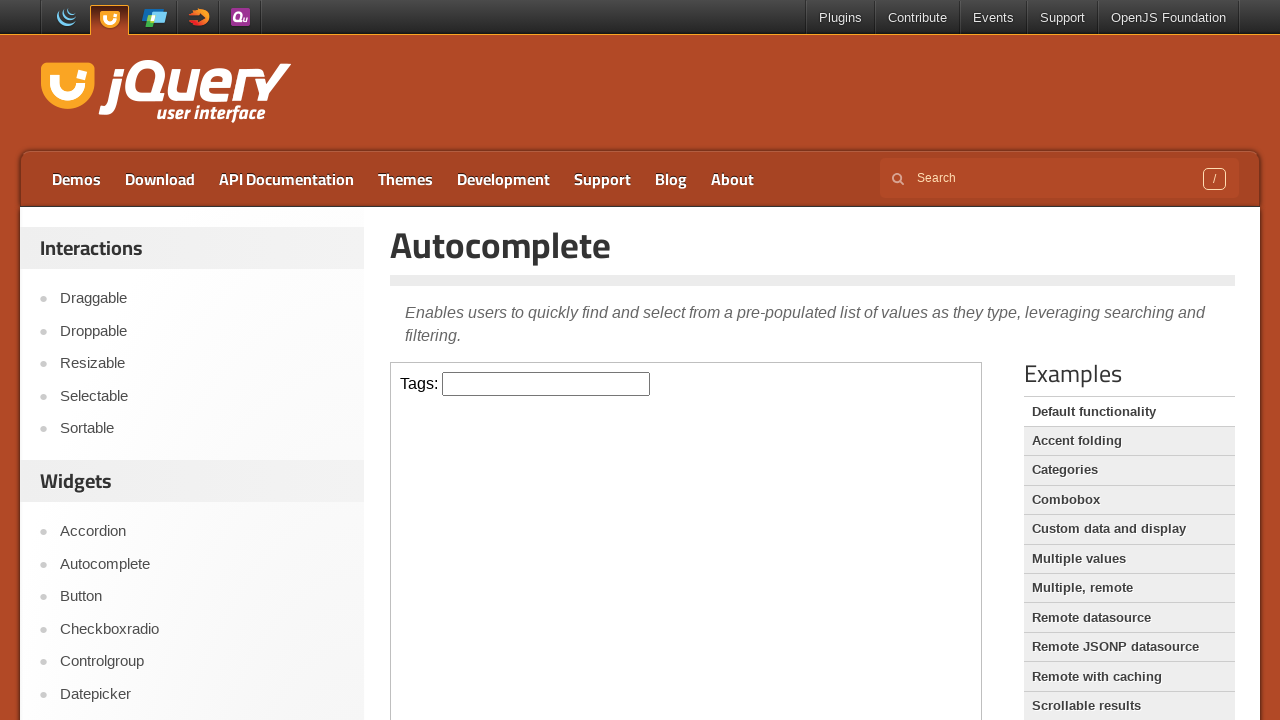

Typed 'a' in the autocomplete input field on .demo-frame >> internal:control=enter-frame >> #tags
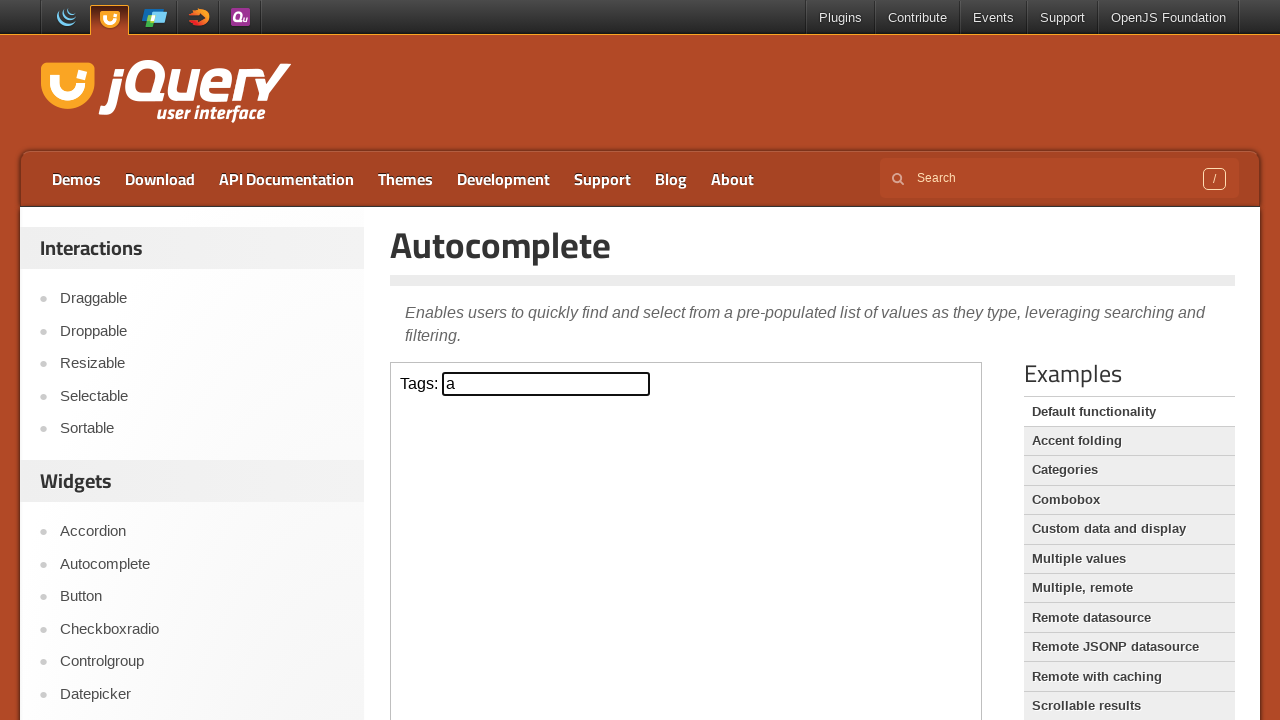

Autocomplete dropdown appeared after typing 'a'
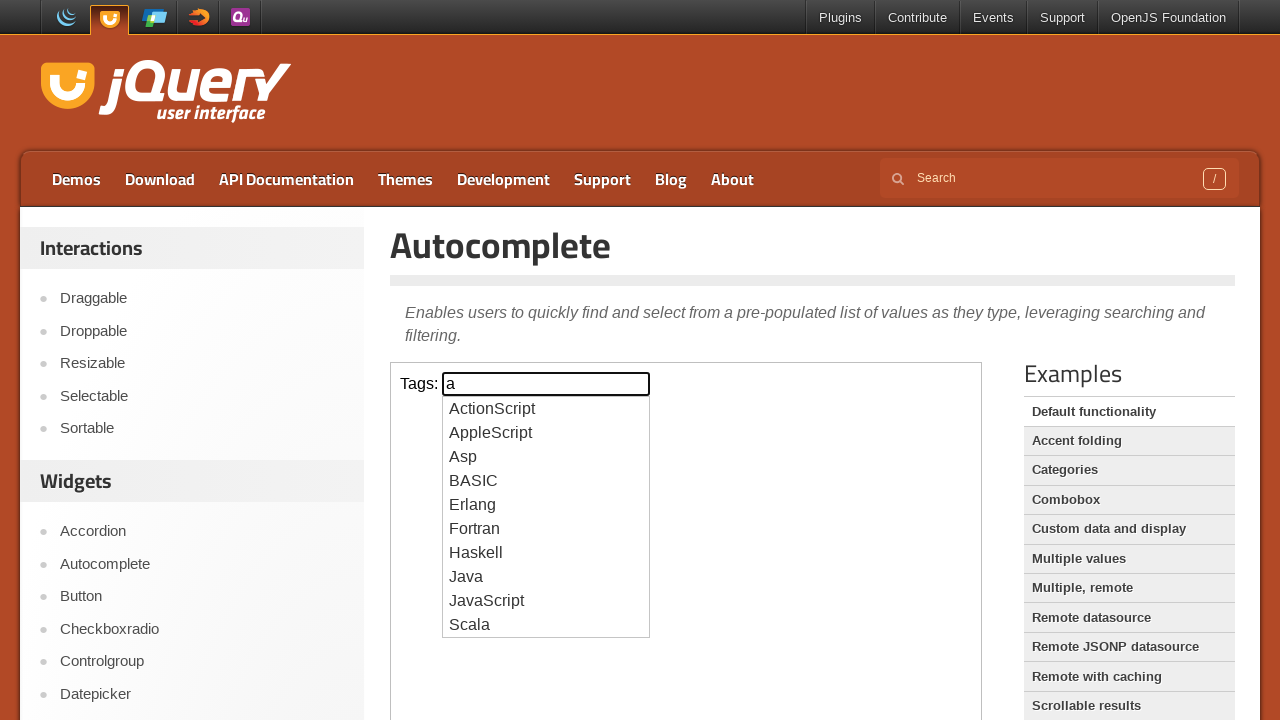

Selected 'Java' option from the autocomplete dropdown at (546, 577) on .demo-frame >> internal:control=enter-frame >> #ui-id-1 li >> nth=7
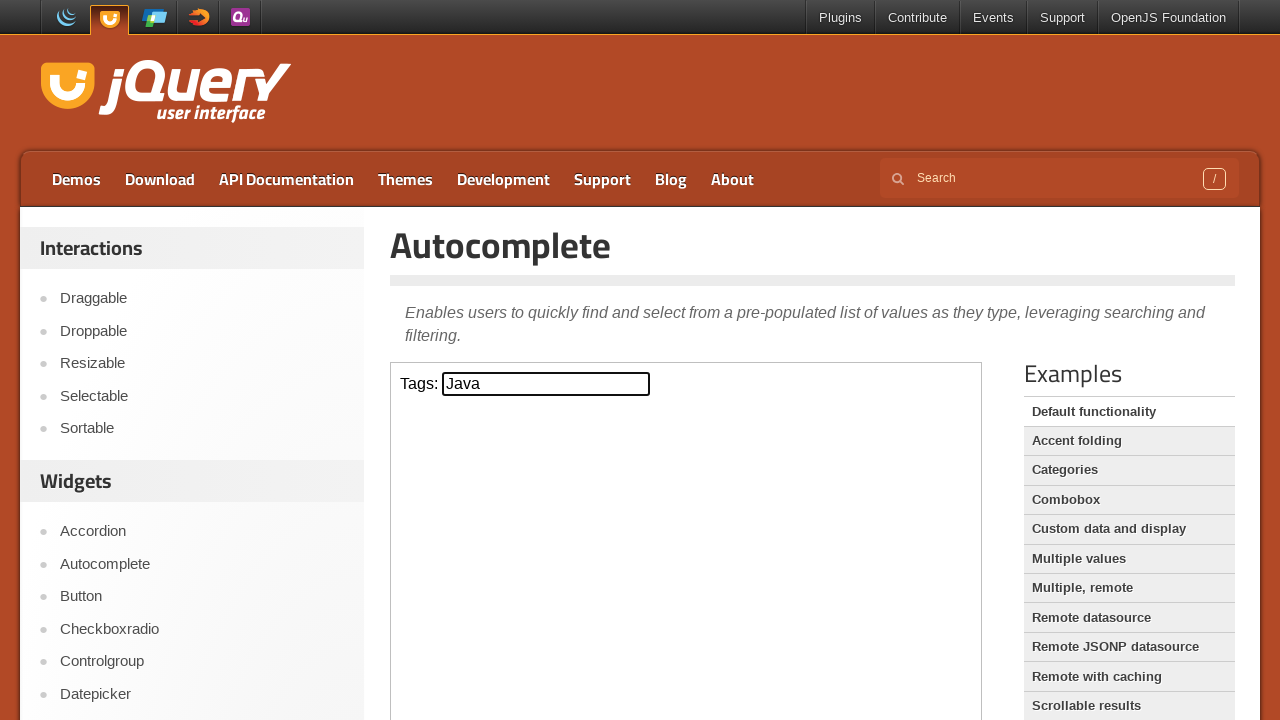

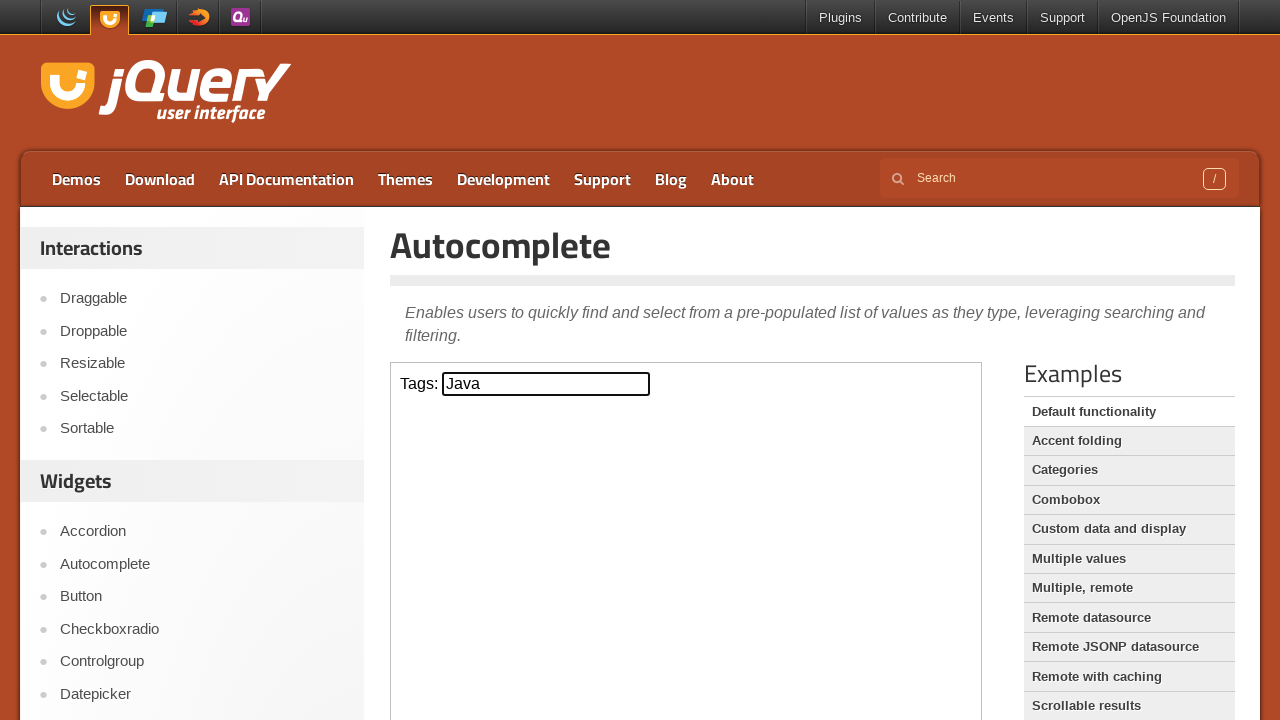